Tests checking and then unchecking the mark all as complete toggle

Starting URL: https://demo.playwright.dev/todomvc

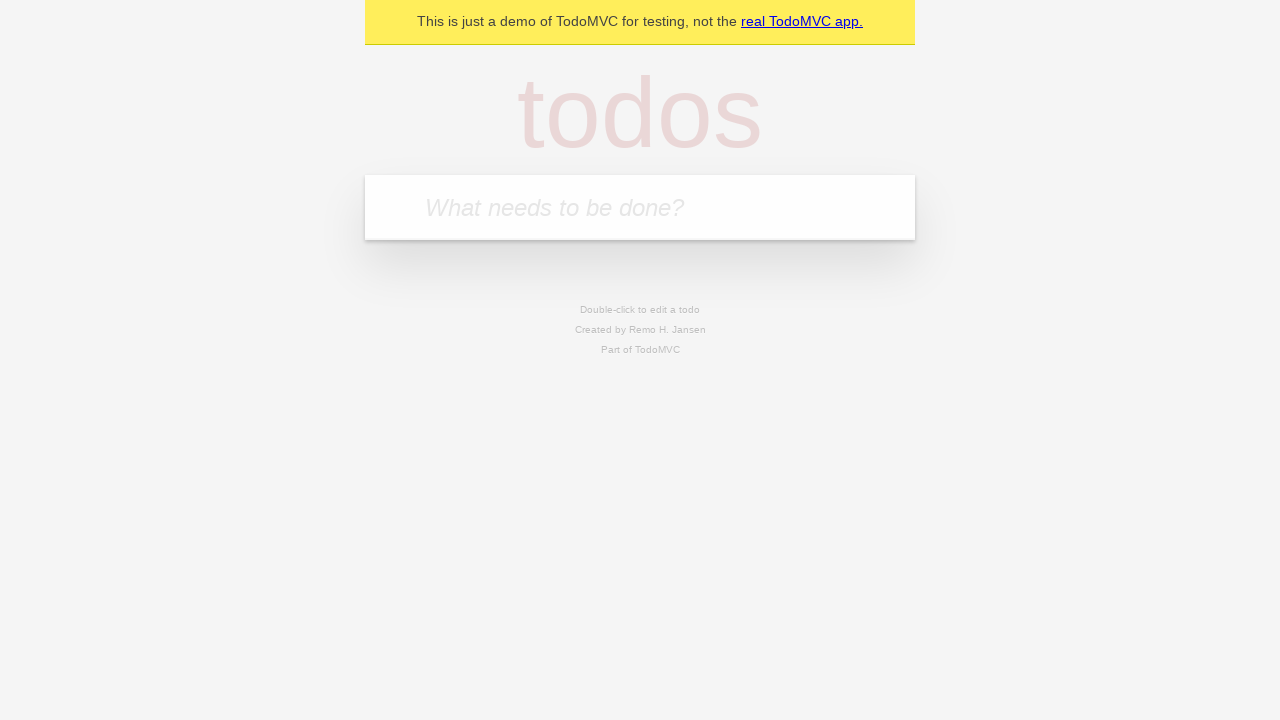

Filled todo input with 'buy some cheese' on internal:attr=[placeholder="What needs to be done?"i]
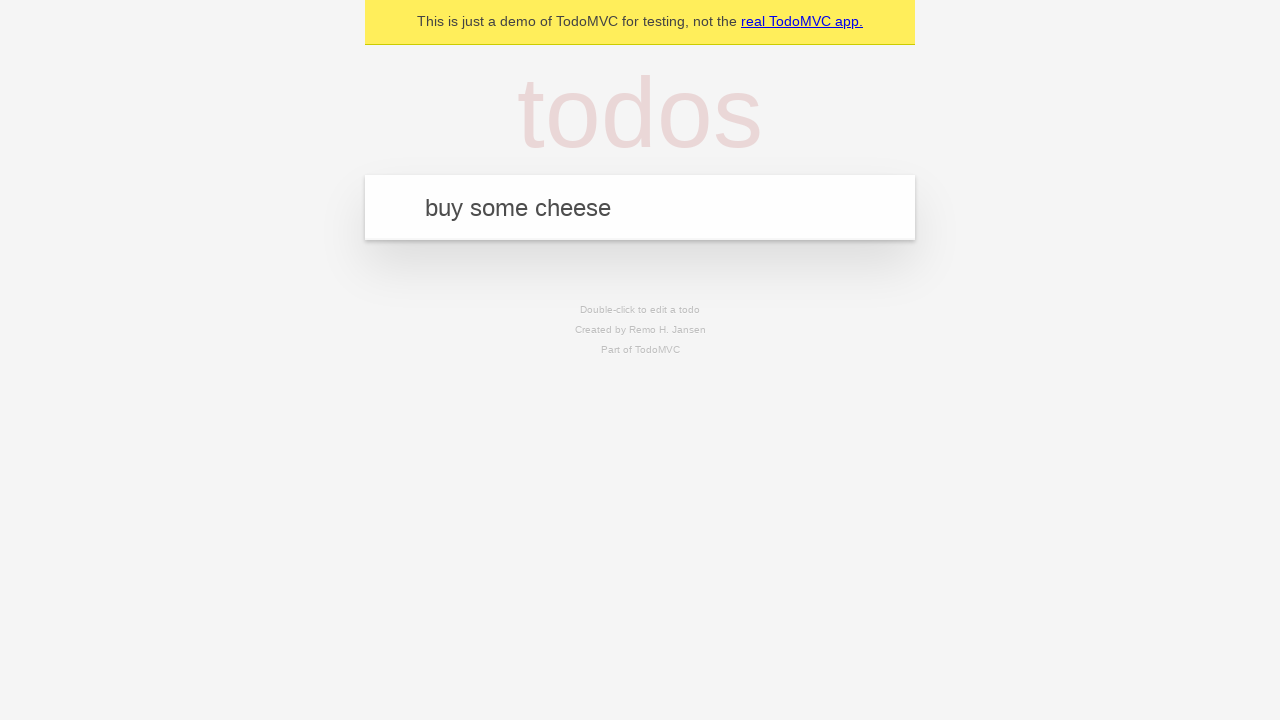

Pressed Enter to create first todo item on internal:attr=[placeholder="What needs to be done?"i]
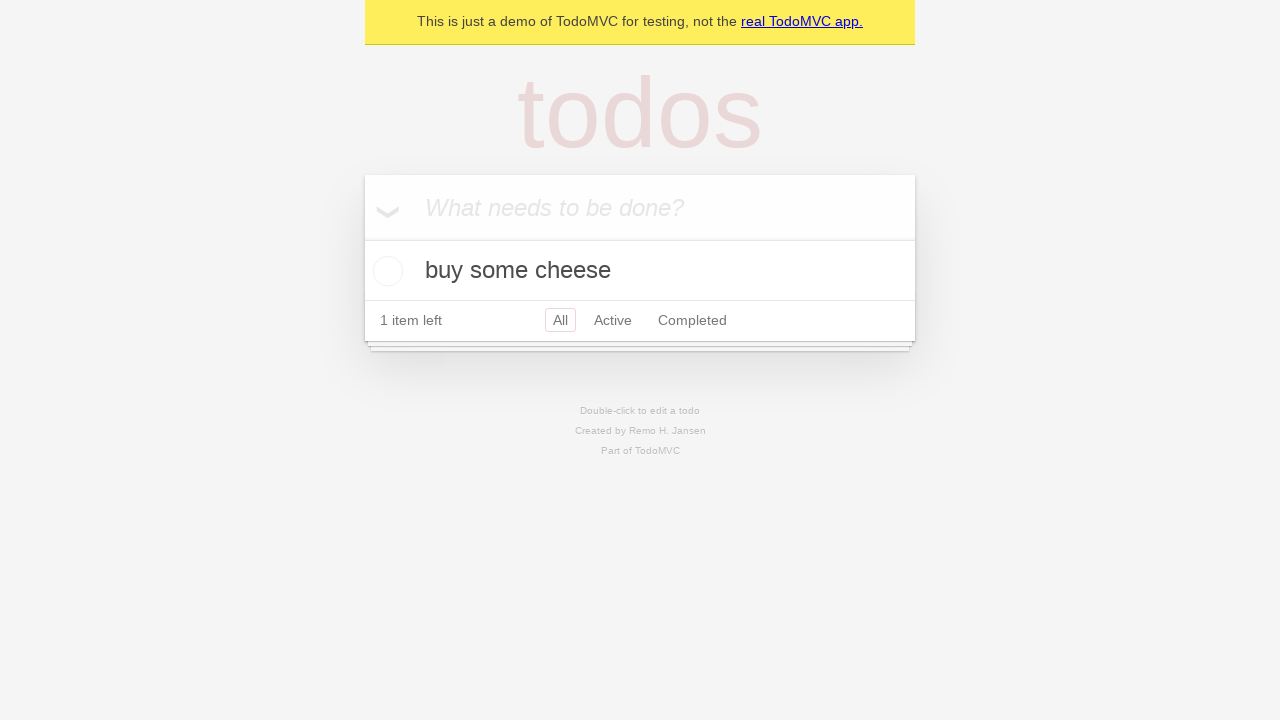

Filled todo input with 'feed the cat' on internal:attr=[placeholder="What needs to be done?"i]
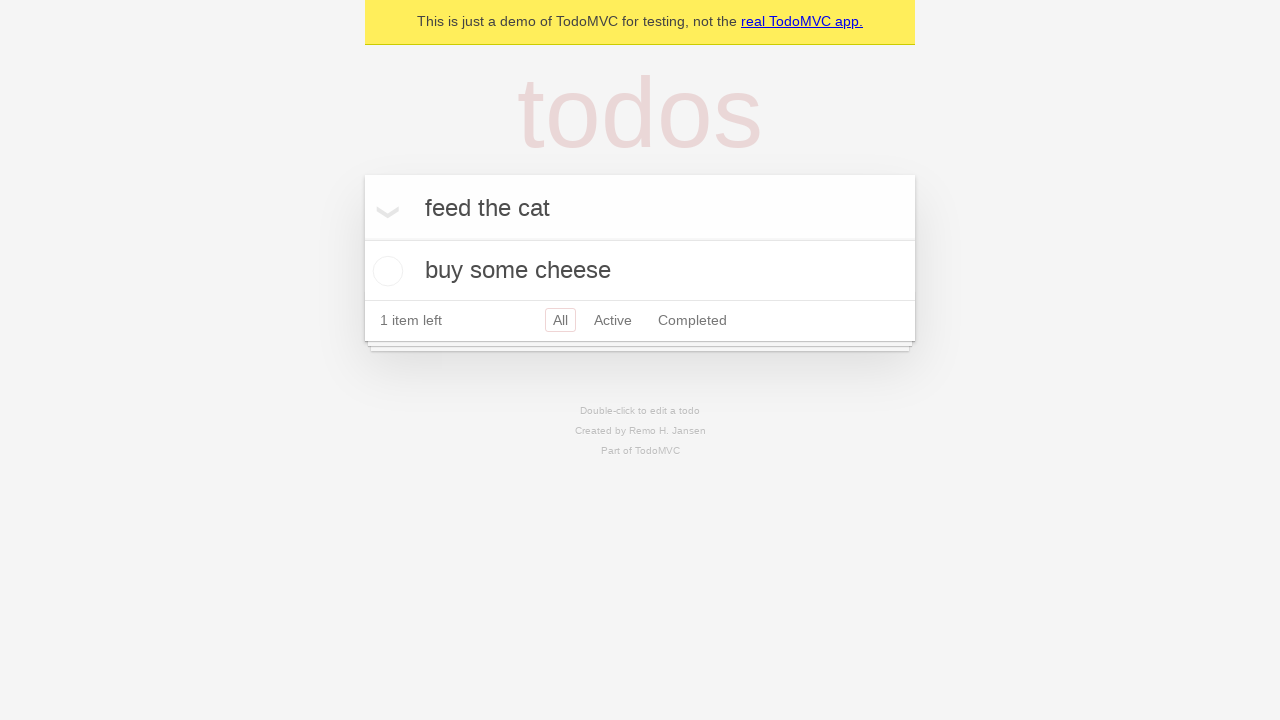

Pressed Enter to create second todo item on internal:attr=[placeholder="What needs to be done?"i]
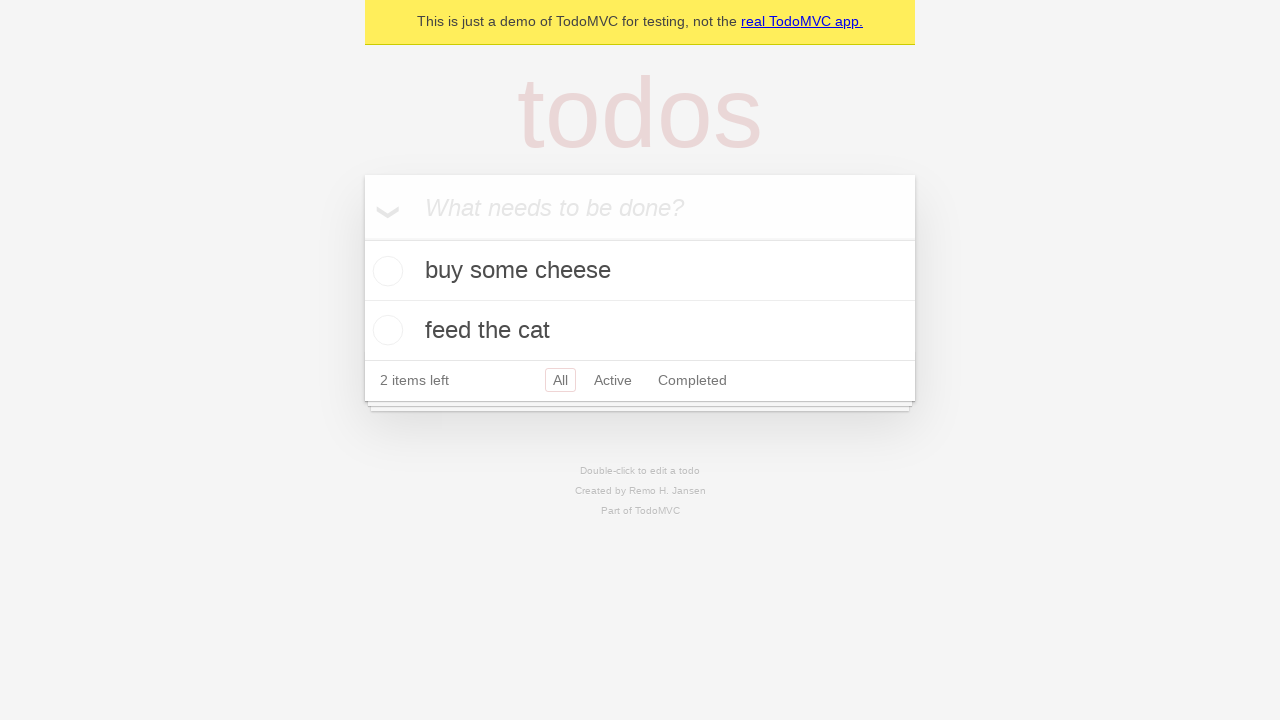

Filled todo input with 'book a doctors appointment' on internal:attr=[placeholder="What needs to be done?"i]
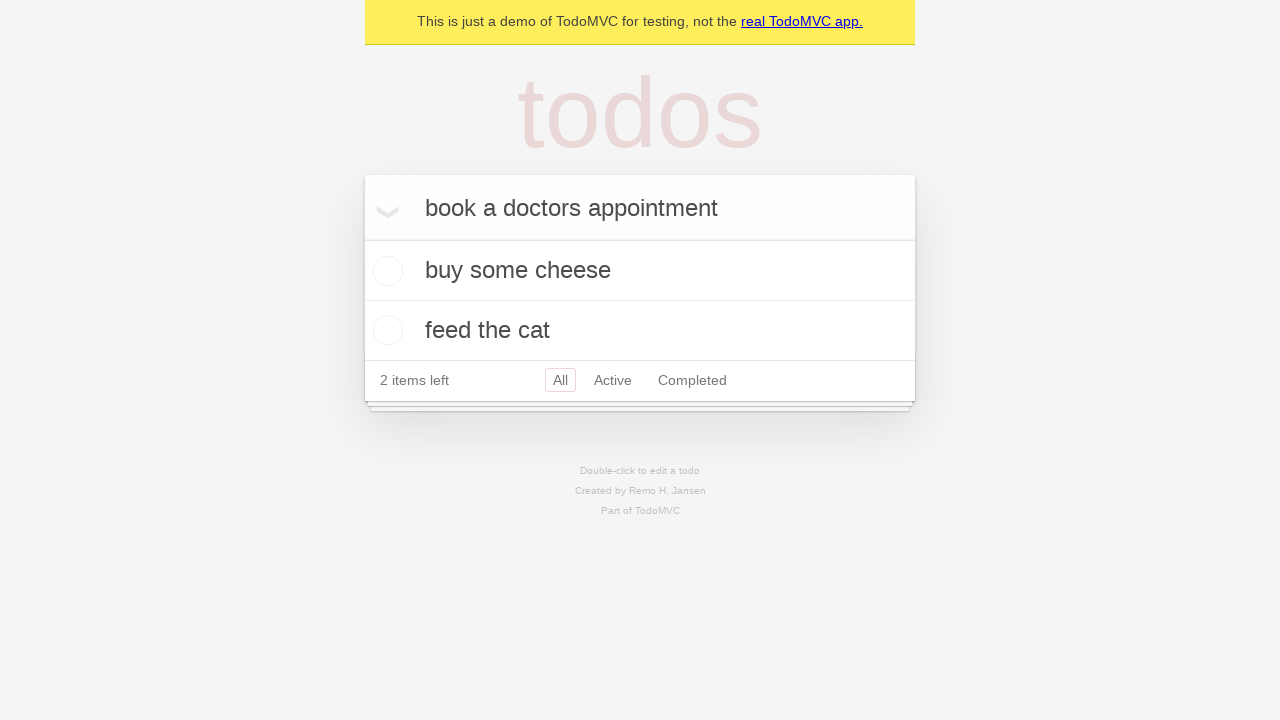

Pressed Enter to create third todo item on internal:attr=[placeholder="What needs to be done?"i]
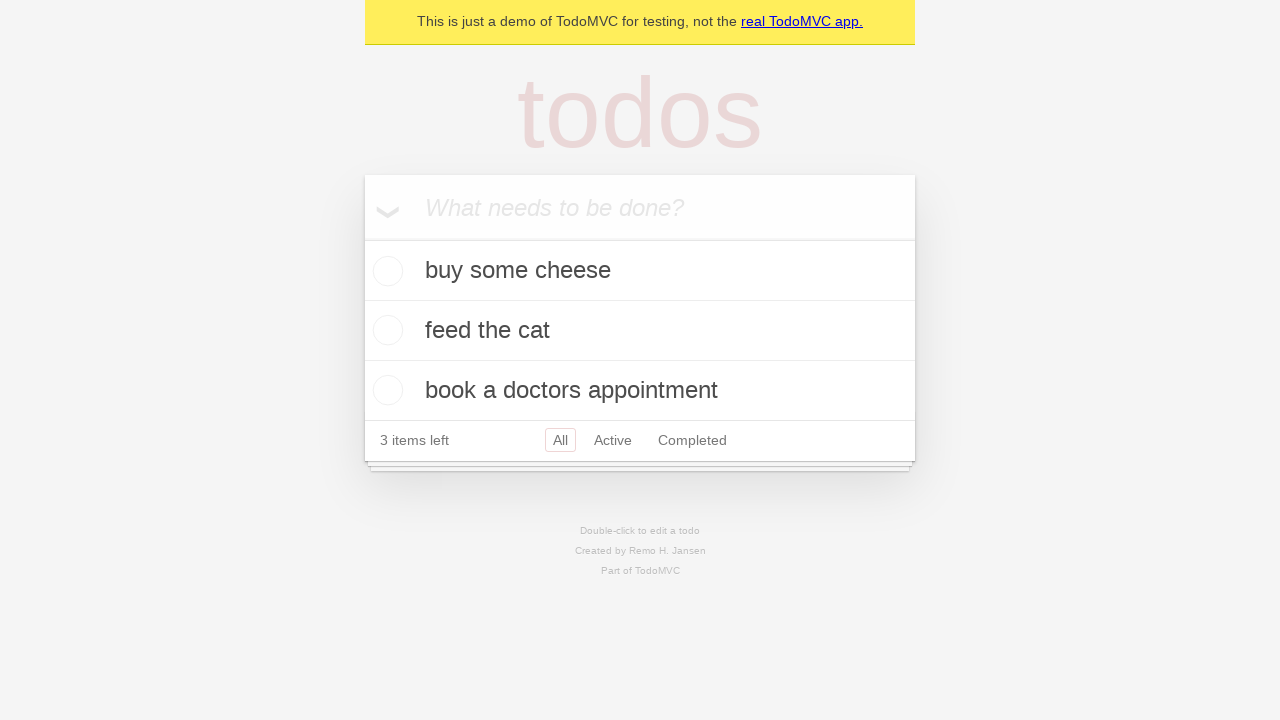

Checked 'Mark all as complete' toggle to mark all items as done at (362, 238) on internal:label="Mark all as complete"i
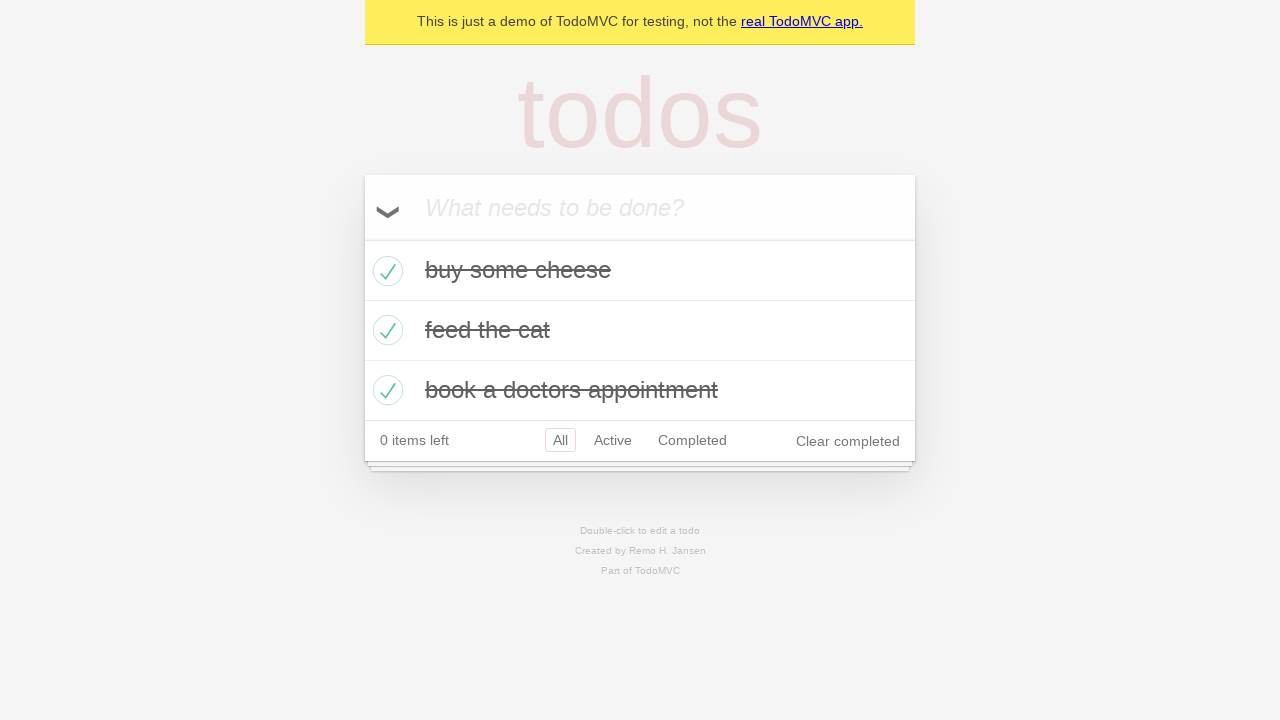

Unchecked 'Mark all as complete' toggle to clear all items completion state at (362, 238) on internal:label="Mark all as complete"i
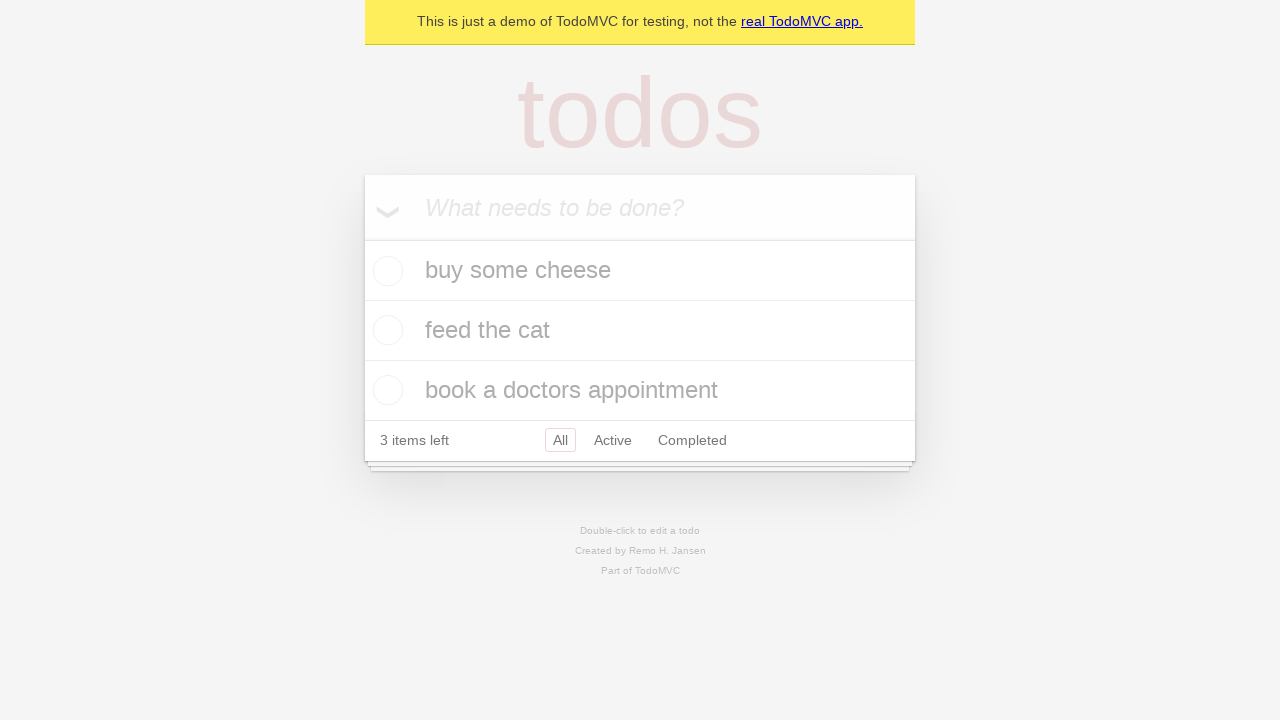

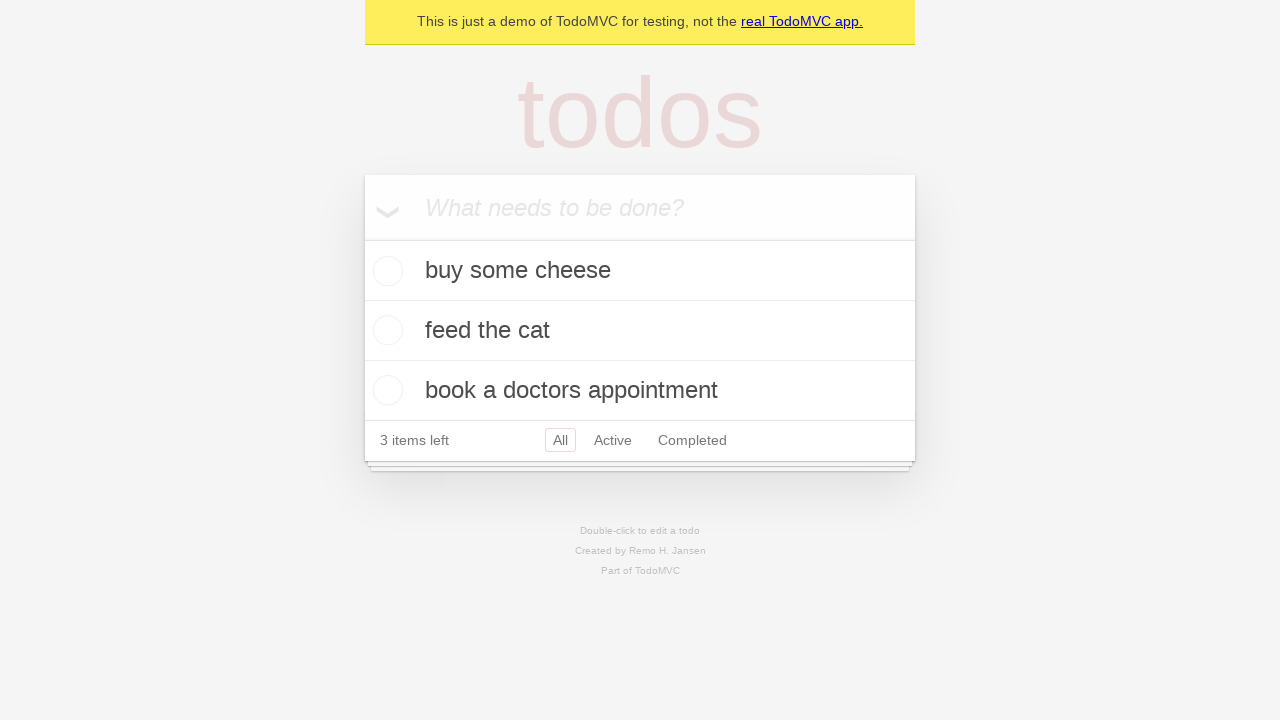